Verifies that the testimonials section text is present on the homepage

Starting URL: https://is-601-final-project.vercel.app/

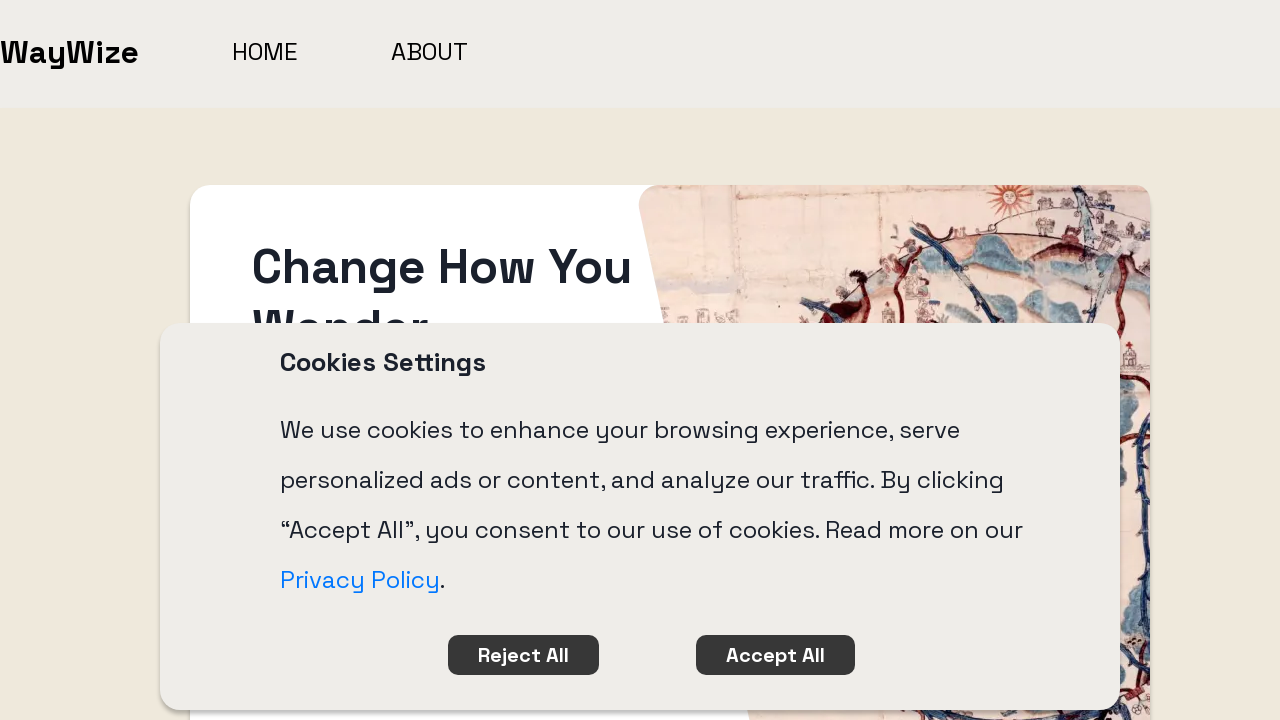

Clicked on testimonials text 'Read What Others Have To Say' at (526, 48) on internal:text="Read What Others Have To Say"i
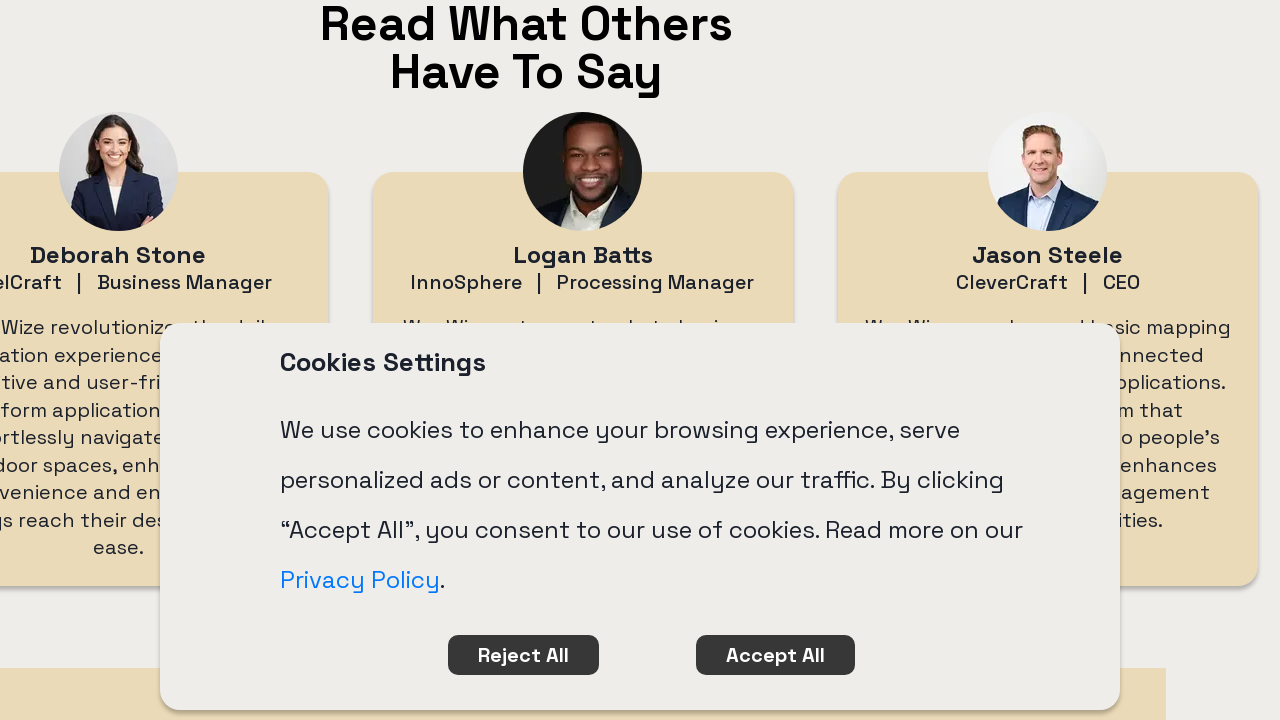

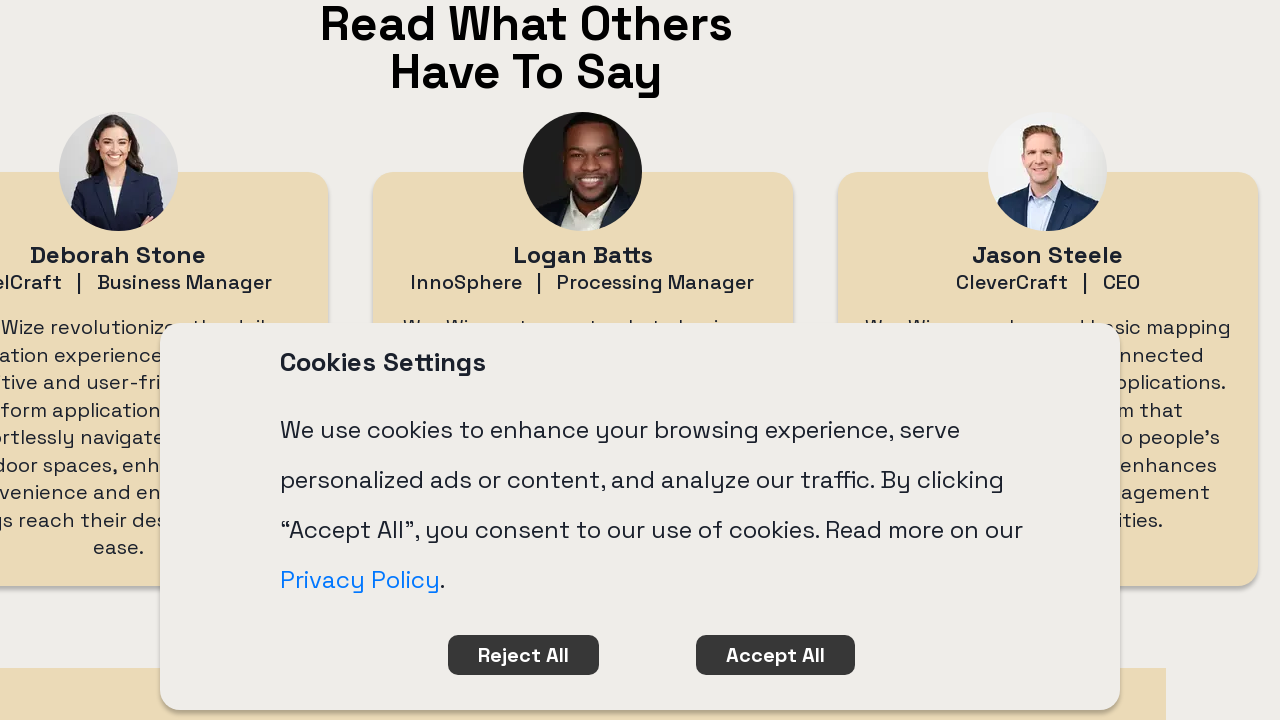